Navigates to the Selenide GitHub repository, clicks on the Wiki tab, finds and clicks on the "Soft assertions" page, and verifies that the page contains a specific JUnit5 code example.

Starting URL: https://github.com/selenide/selenide

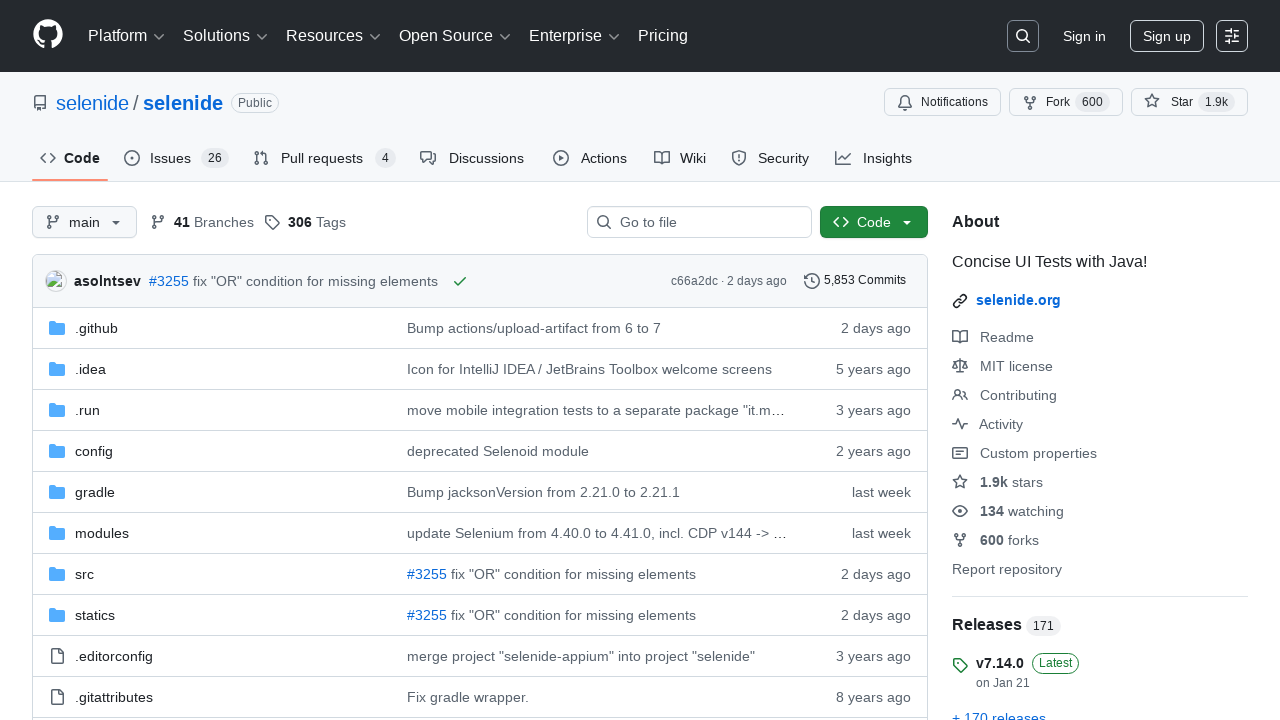

Retrieved all dropdown options from #dropdown
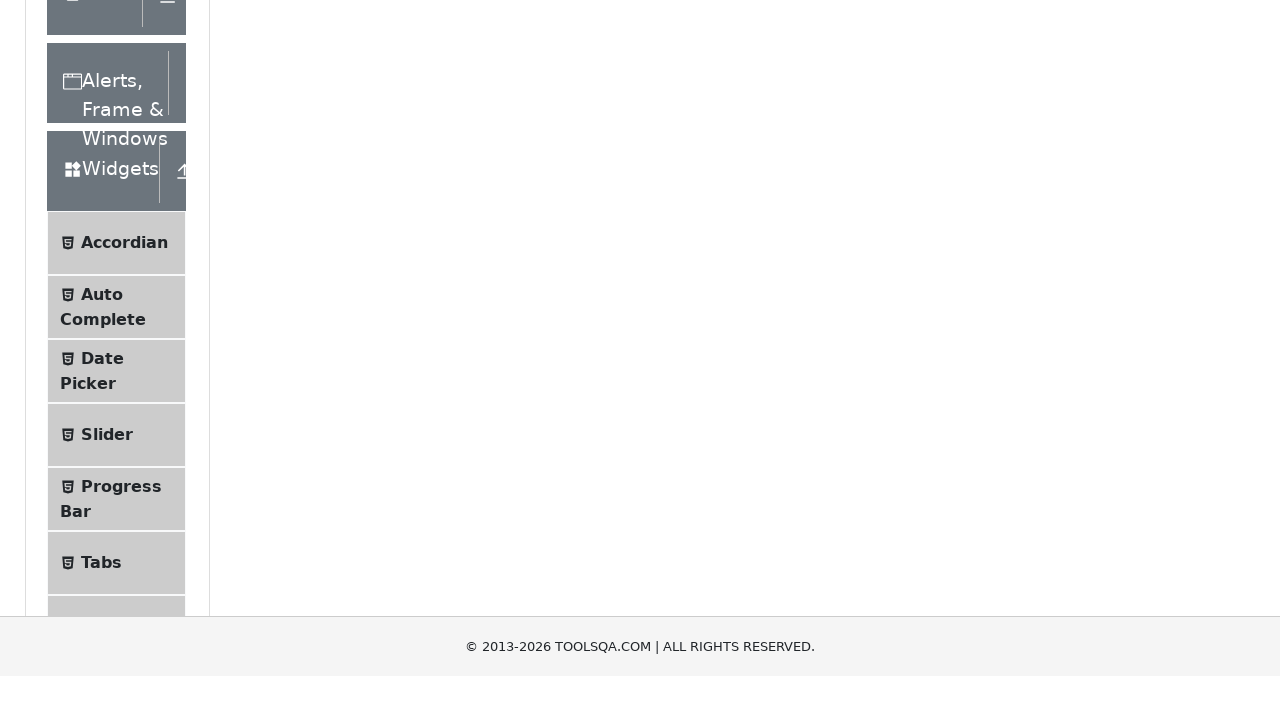

Retrieved text content from dropdown option: 'Please select an option'
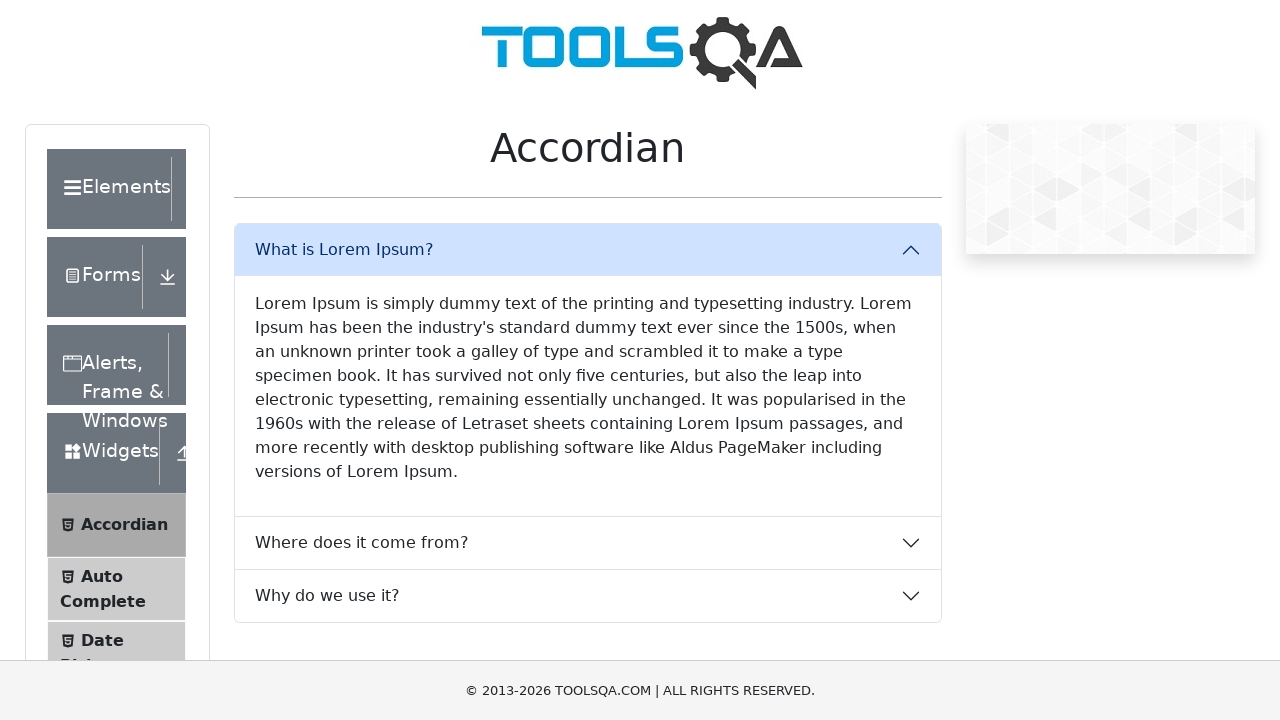

Retrieved text content from dropdown option: 'Option 1'
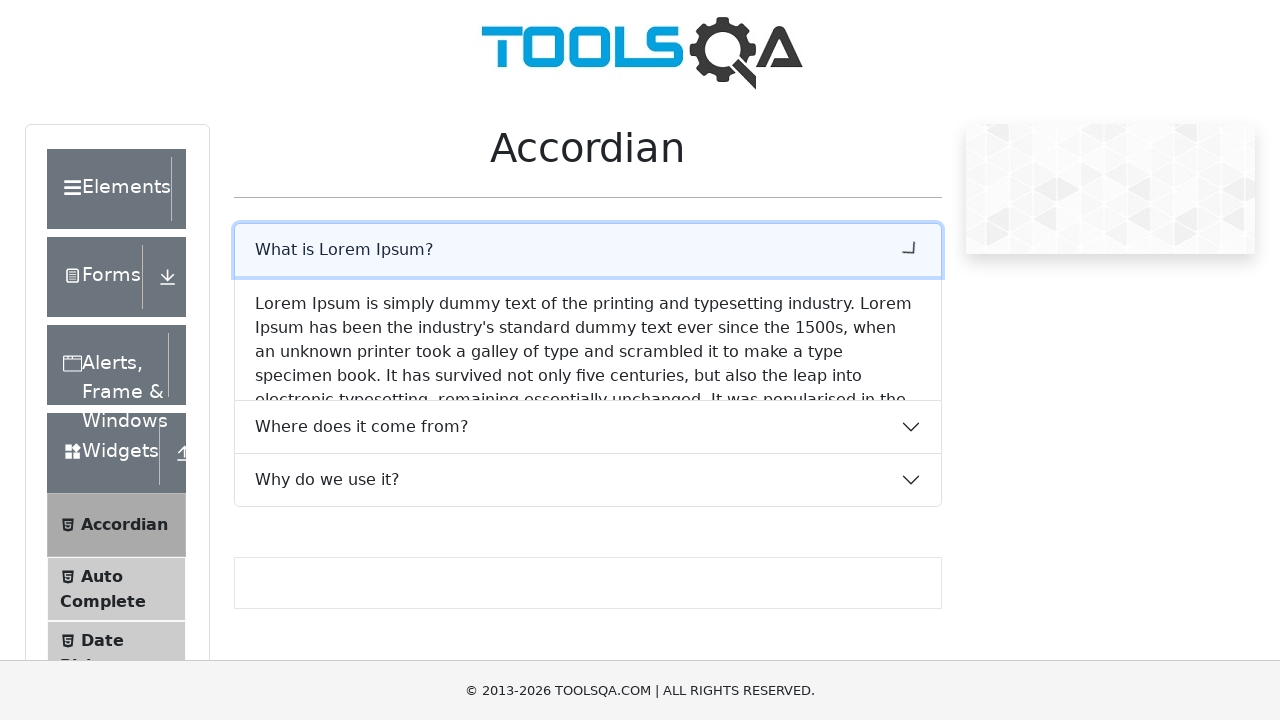

Retrieved text content from dropdown option: 'Option 2'
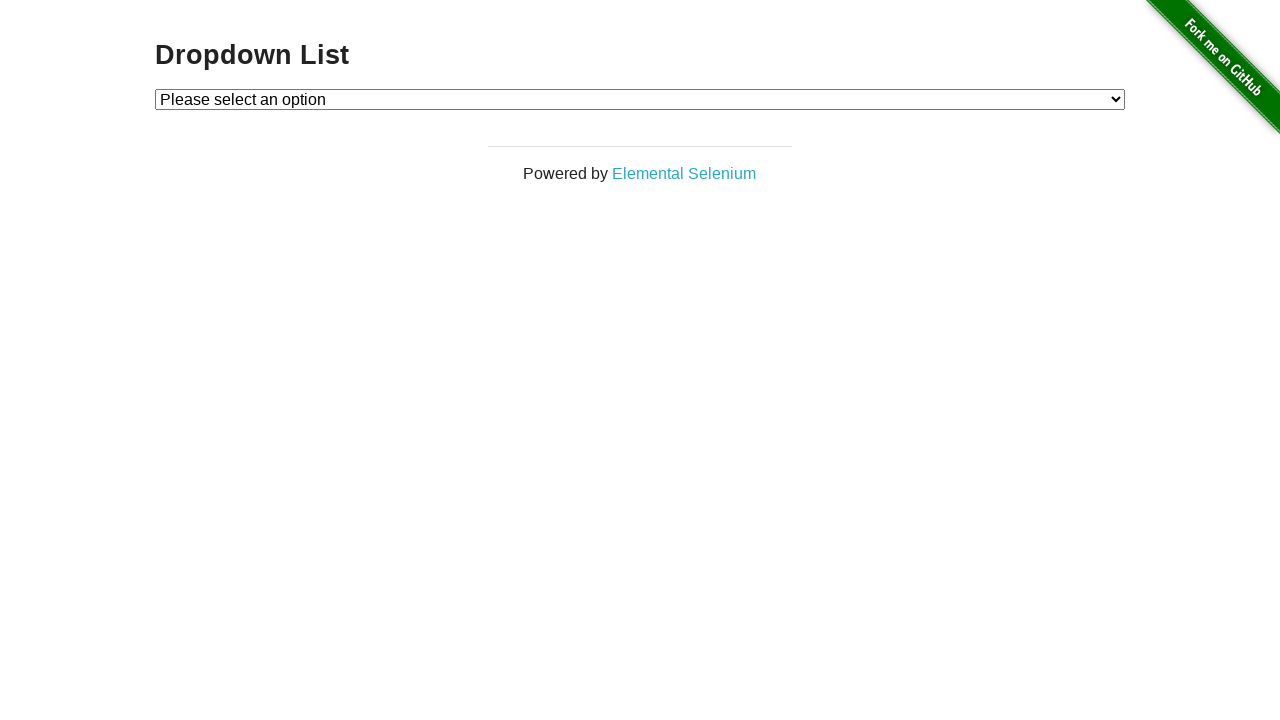

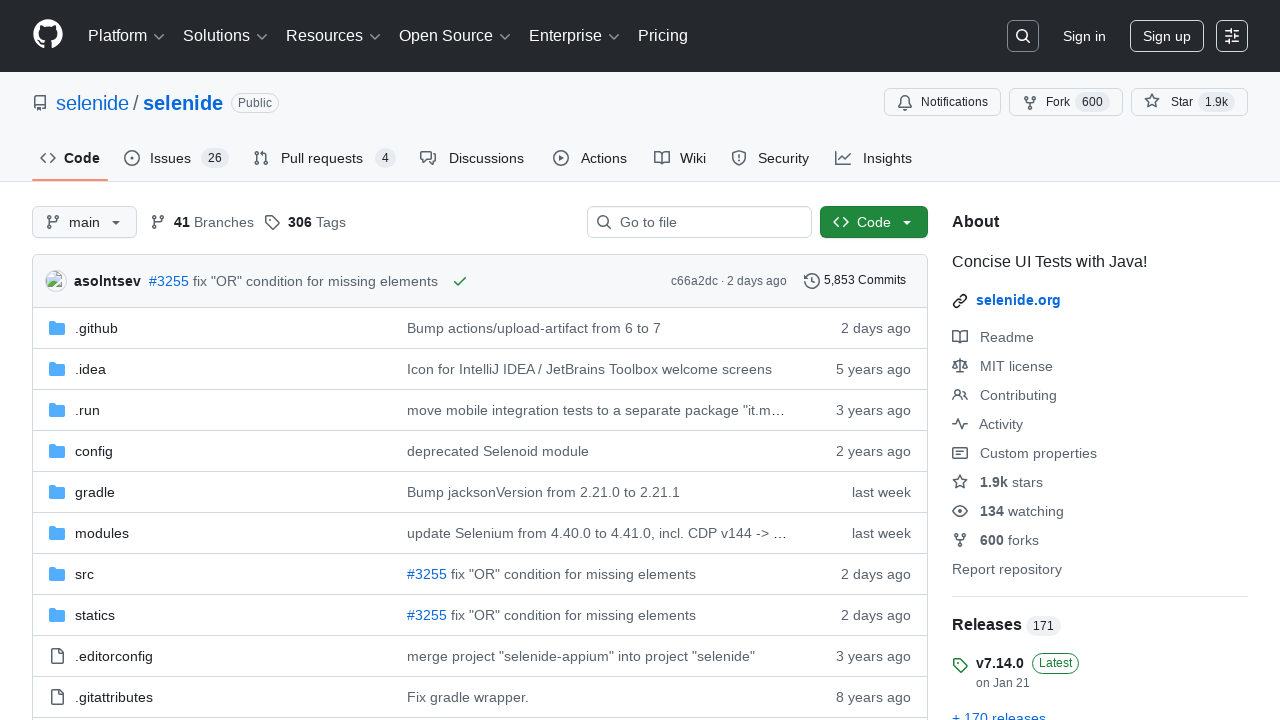